Tests mouse over interactions by clicking elements and verifying click counts increment

Starting URL: http://www.uitestingplayground.com/

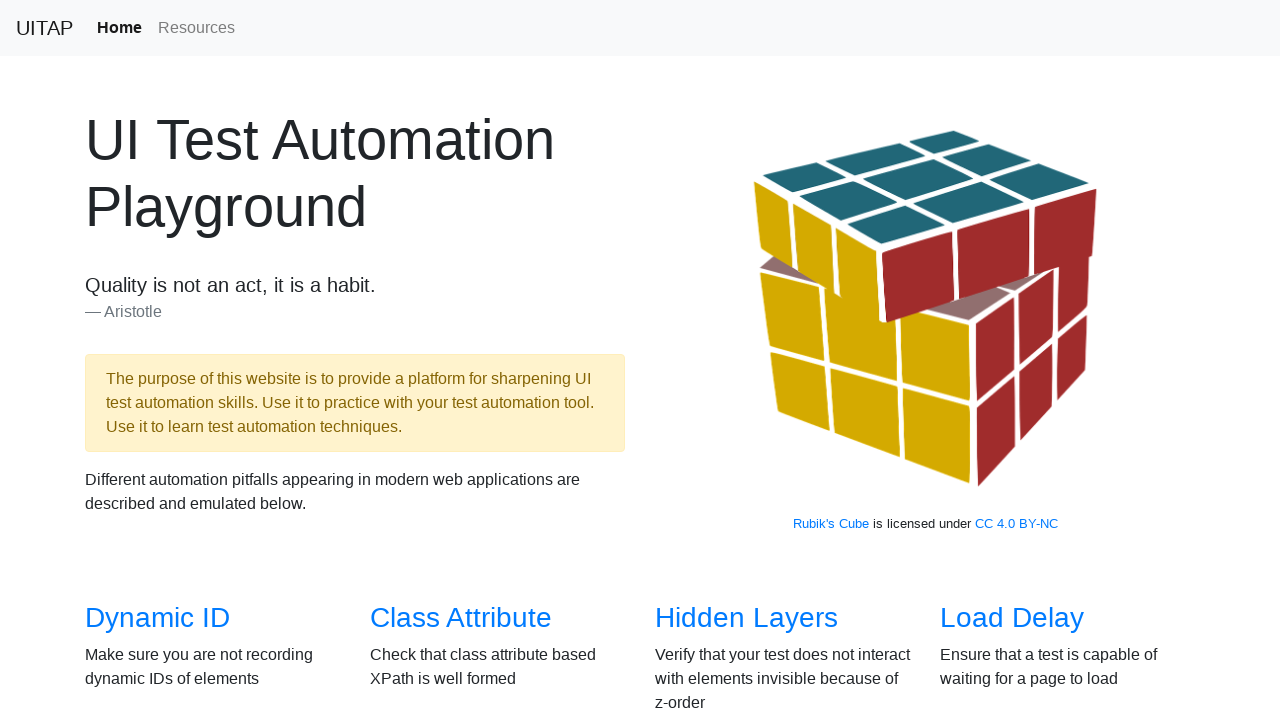

Navigated to Mouse Over test page at (732, 360) on a[href='/mouseover']
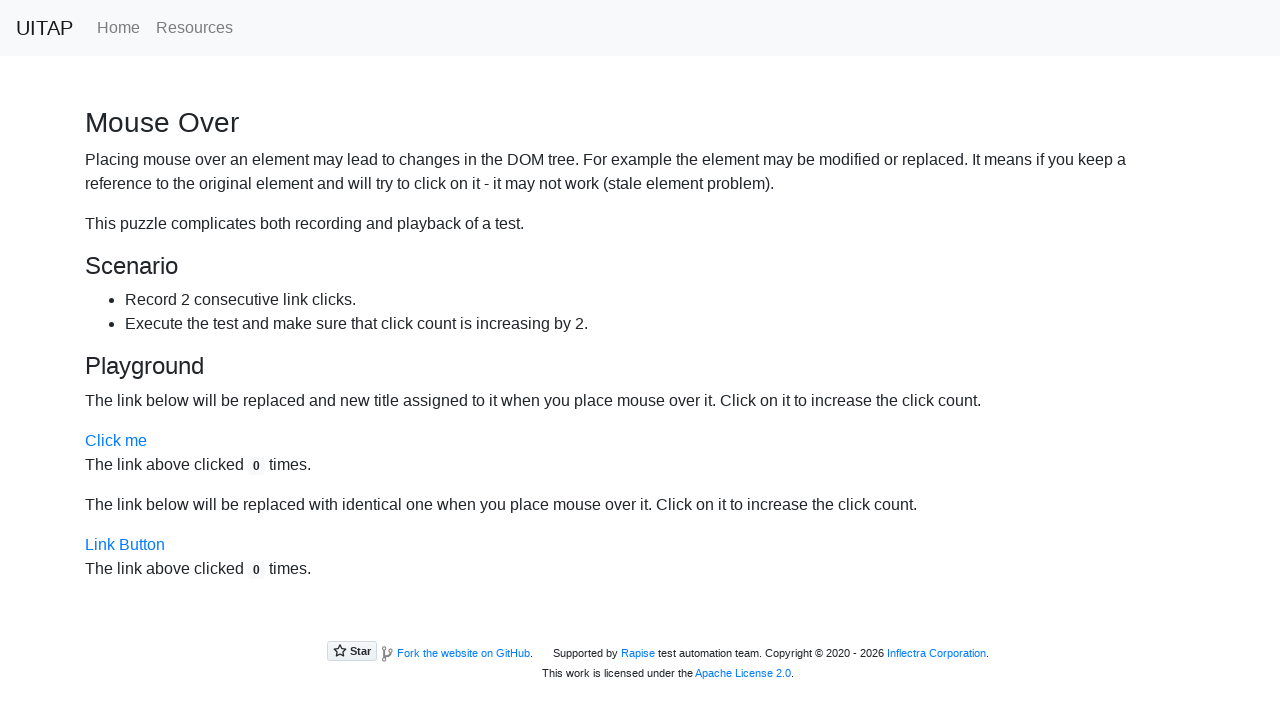

Clicked 'Click me' link (first click) at (116, 441) on text=Click me
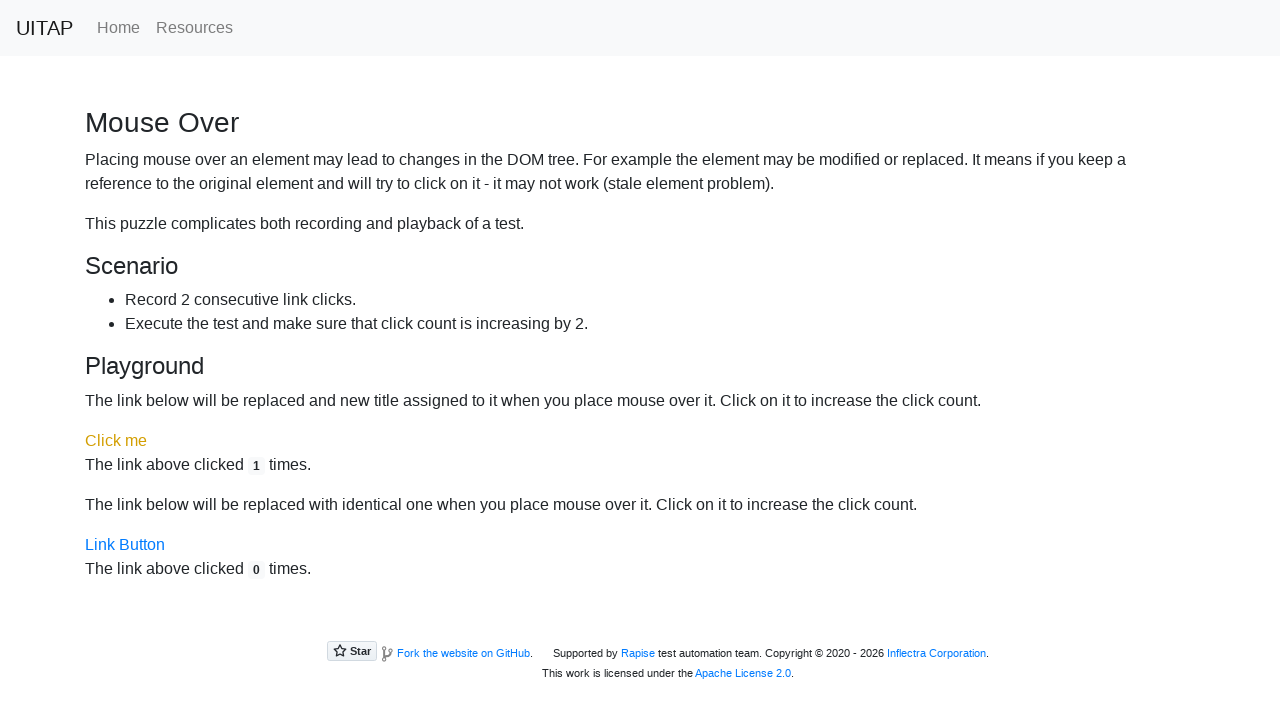

Clicked 'Click me' link (second click) at (116, 441) on text=Click me
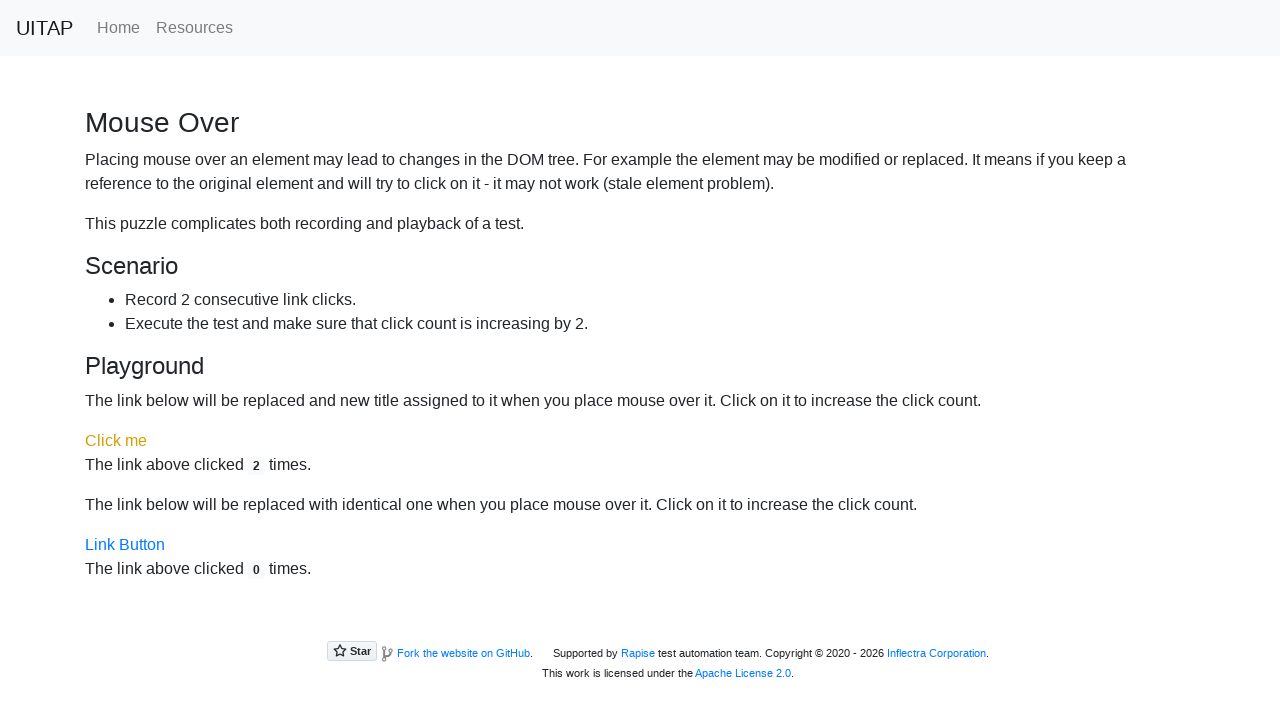

Clicked 'Link Button' (first click) at (125, 545) on text=Link Button
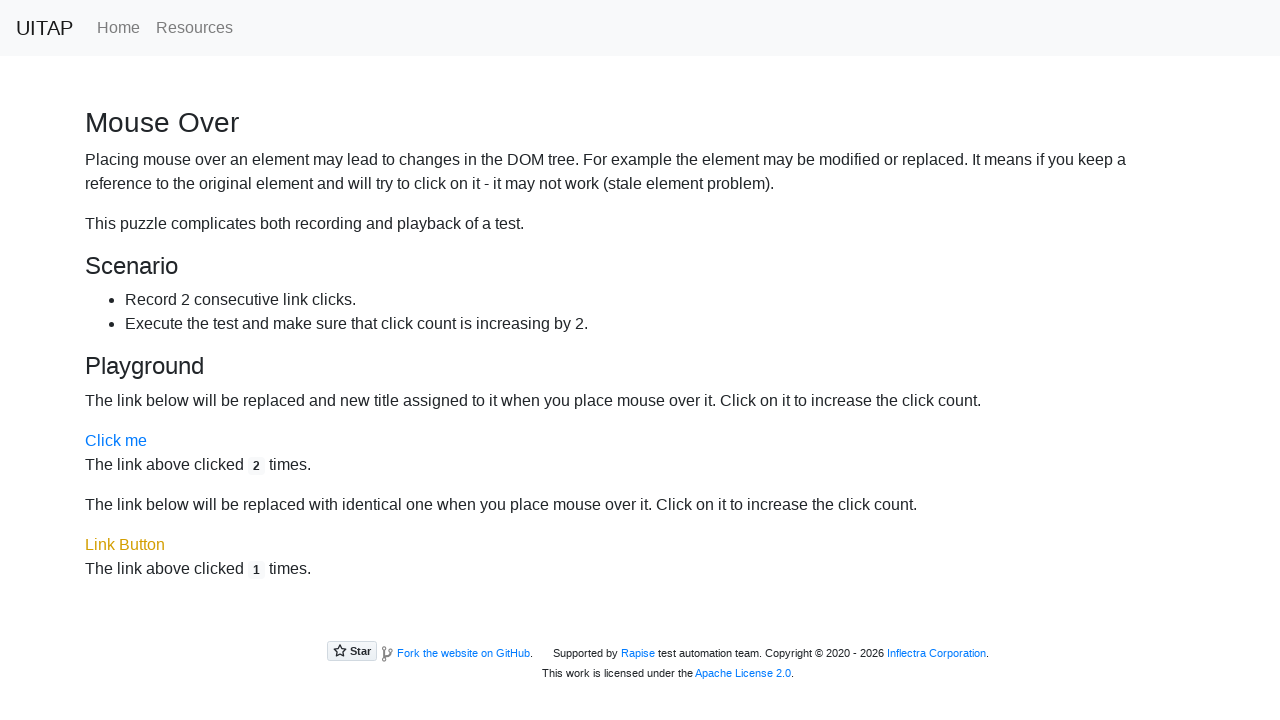

Clicked 'Link Button' (second click) at (125, 545) on text=Link Button
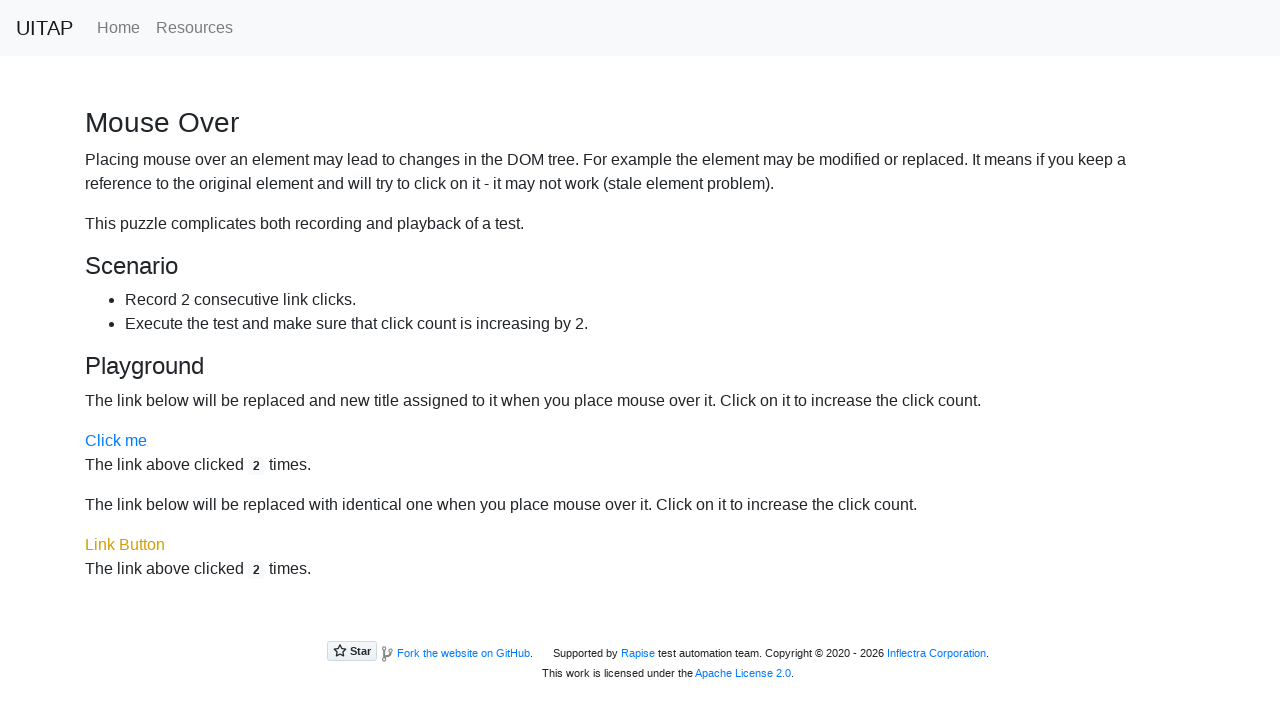

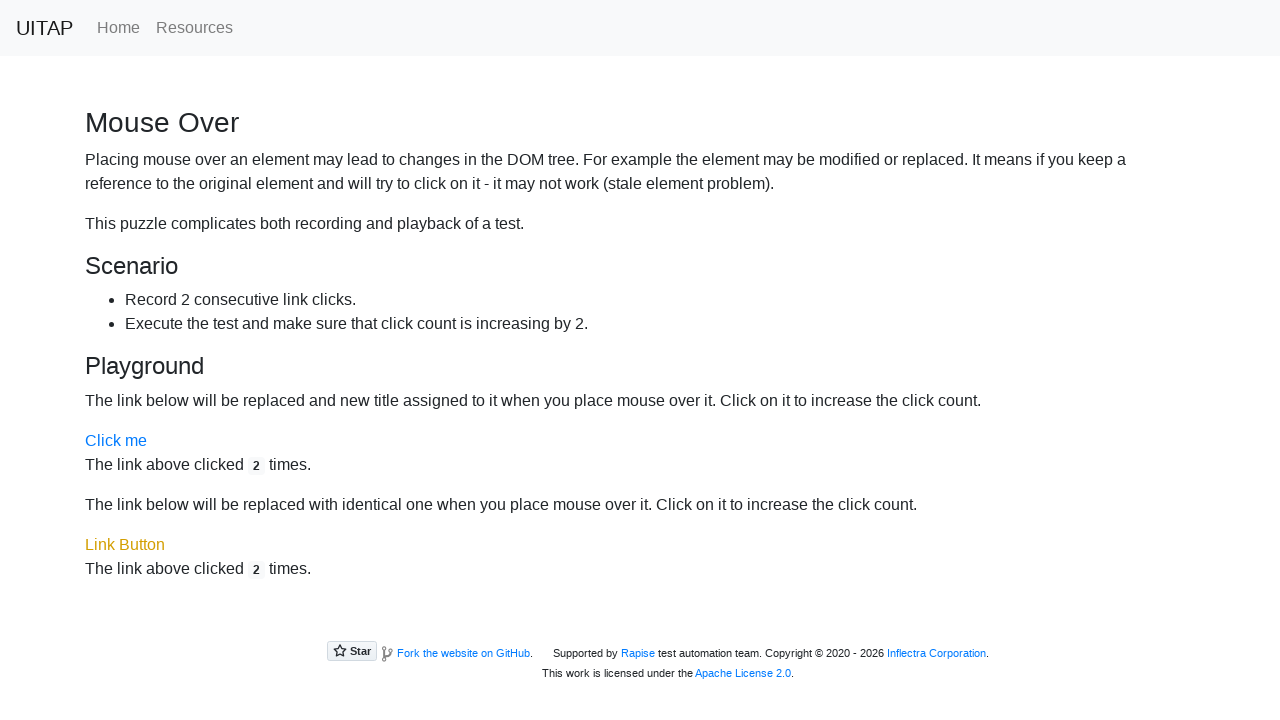